Tests search functionality by entering an author name in the search field

Starting URL: https://www.sharelane.com/cgi-bin/register.py

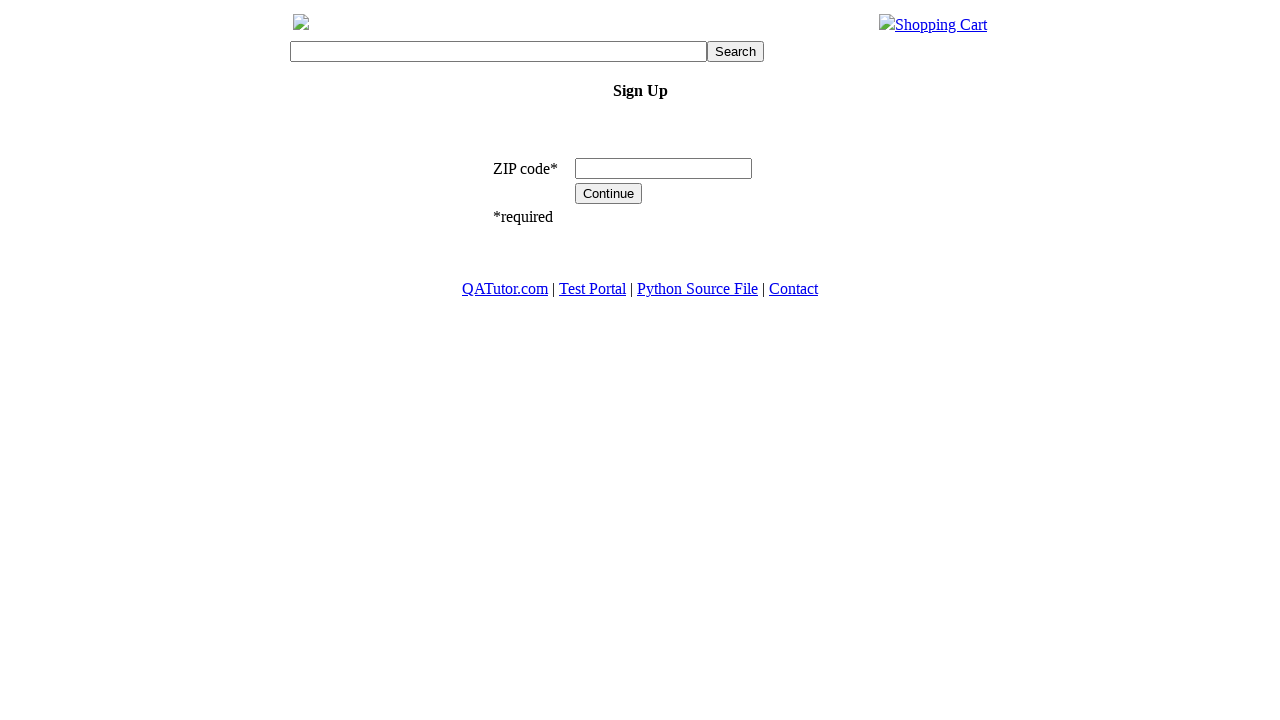

Filled ZIP code field with '555555' on input[name='zip_code']
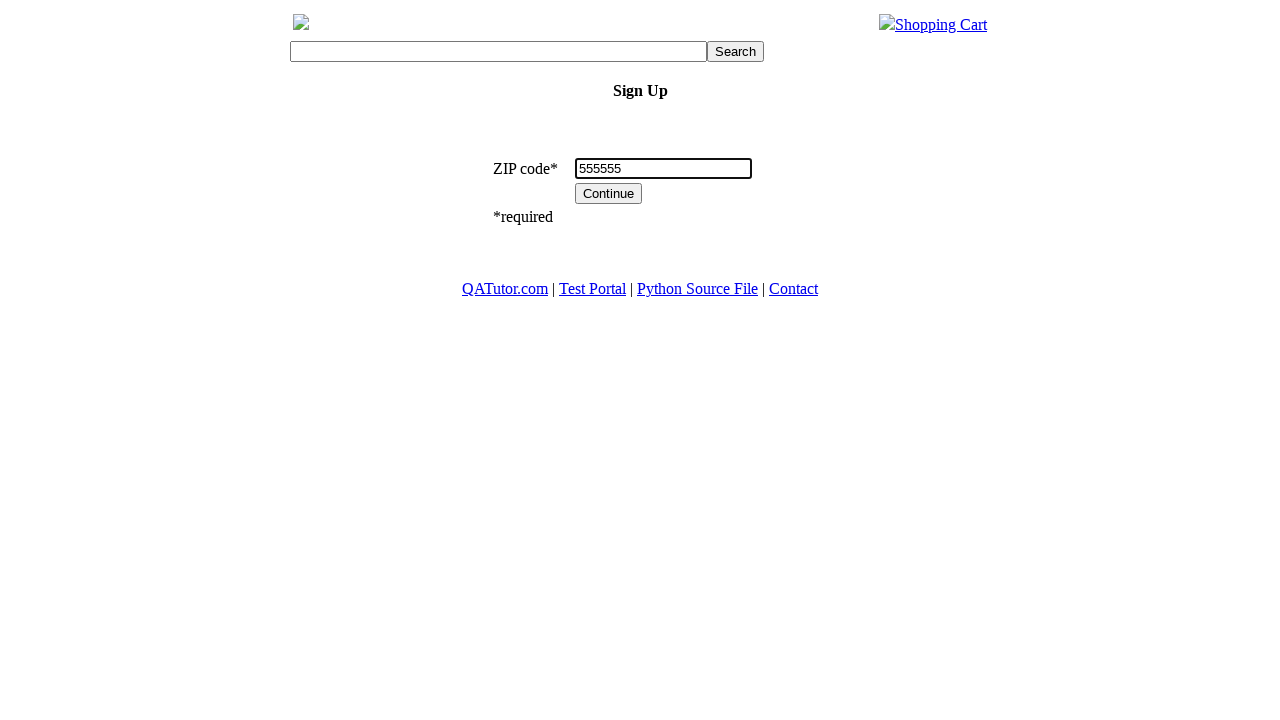

Clicked Continue button at (609, 194) on input[value='Continue']
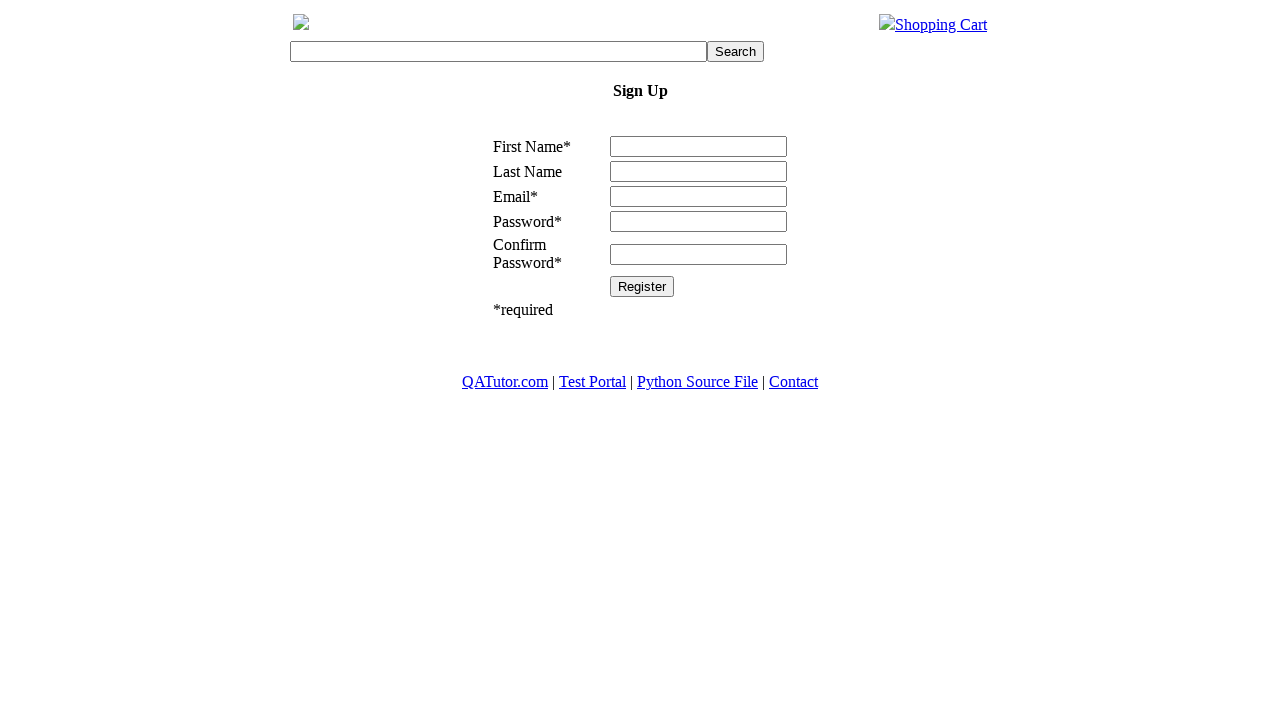

Filled search field with author name 'Mark Twain' on input[name='keyword']
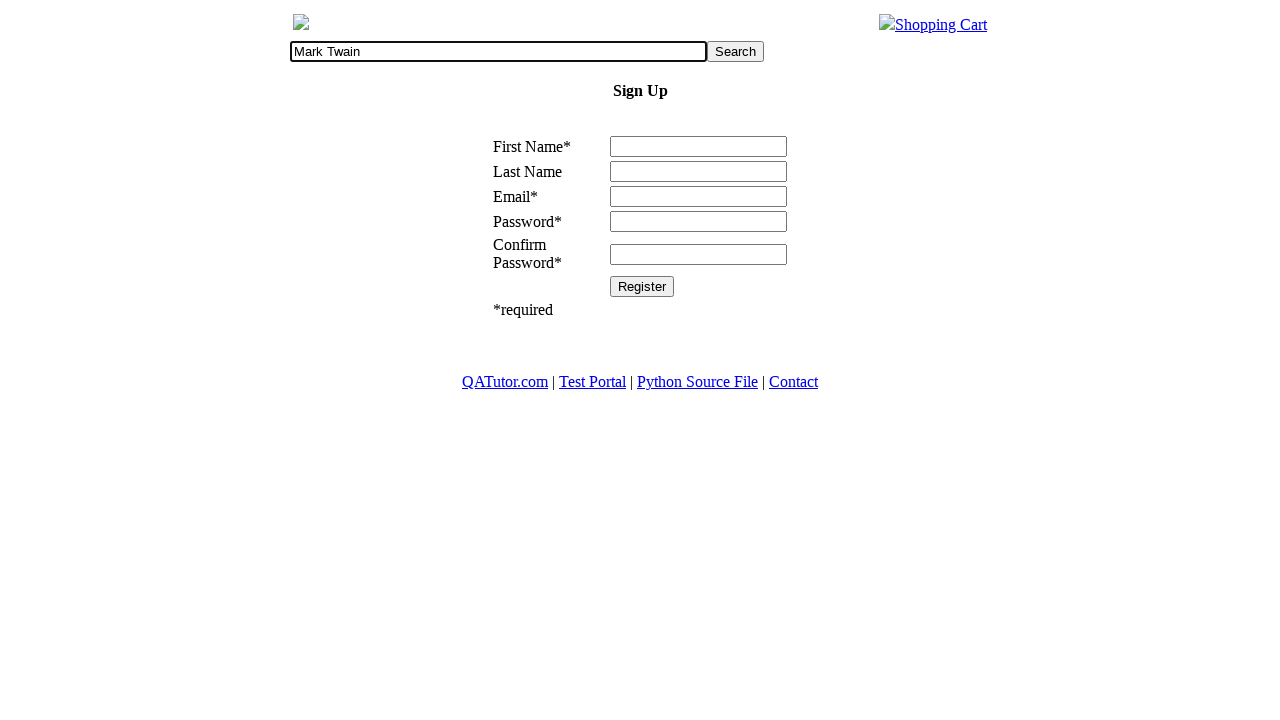

Clicked Search button to search by author at (736, 52) on input[value='Search']
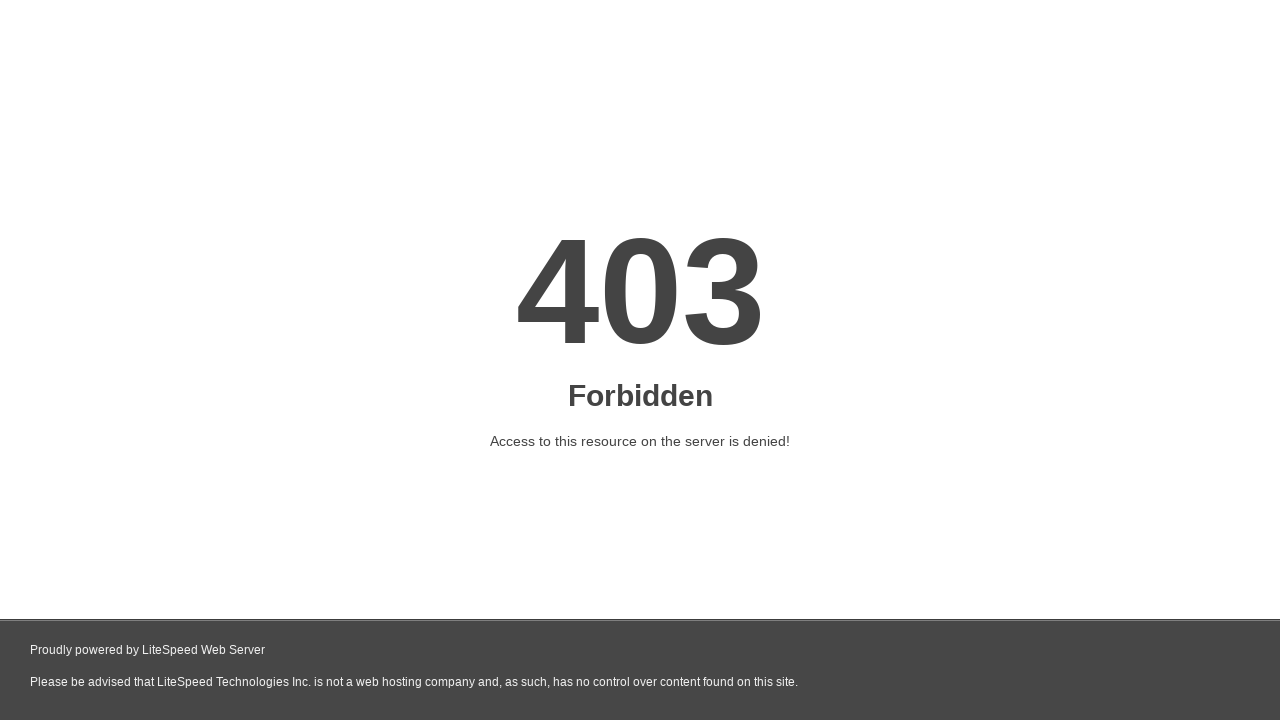

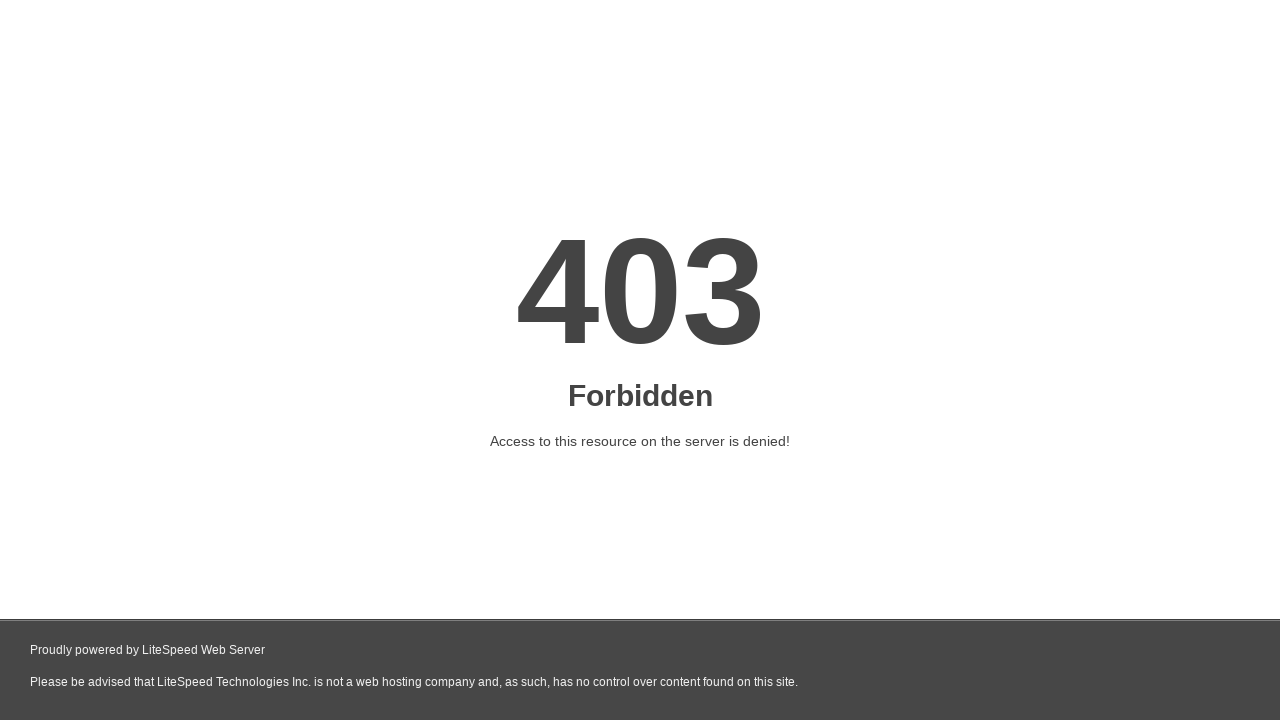